Tests JavaScript alert handling by triggering an alert dialog and accepting it

Starting URL: https://www.w3schools.com/jsref/tryit.asp?filename=tryjsref_alert

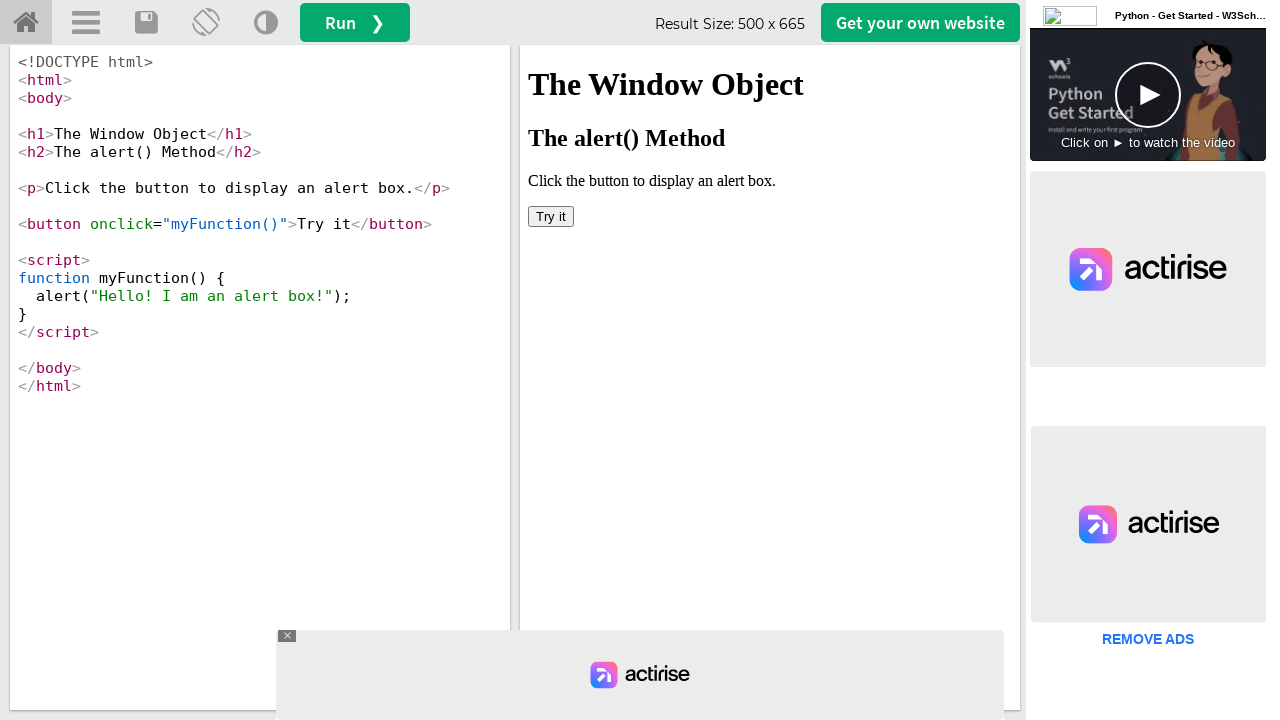

Clicked button in iframe to trigger alert dialog at (551, 216) on iframe#iframeResult >> internal:control=enter-frame >> button
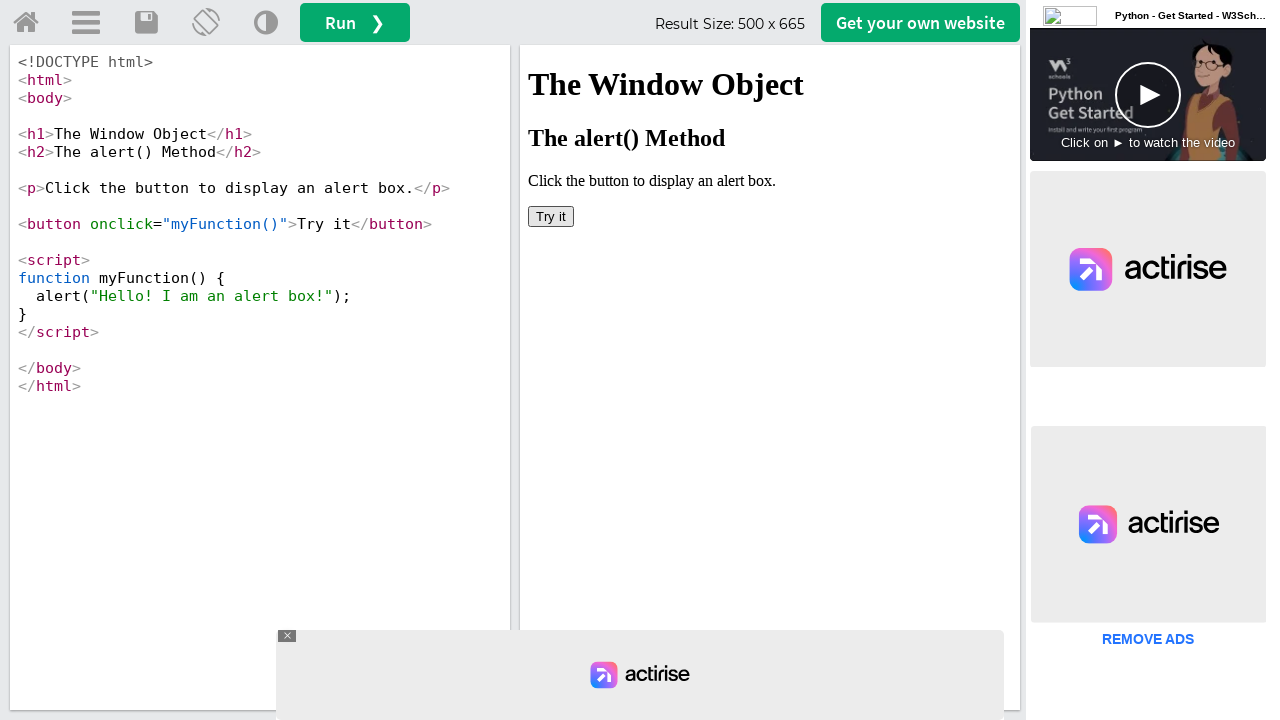

Set up dialog handler to accept alert
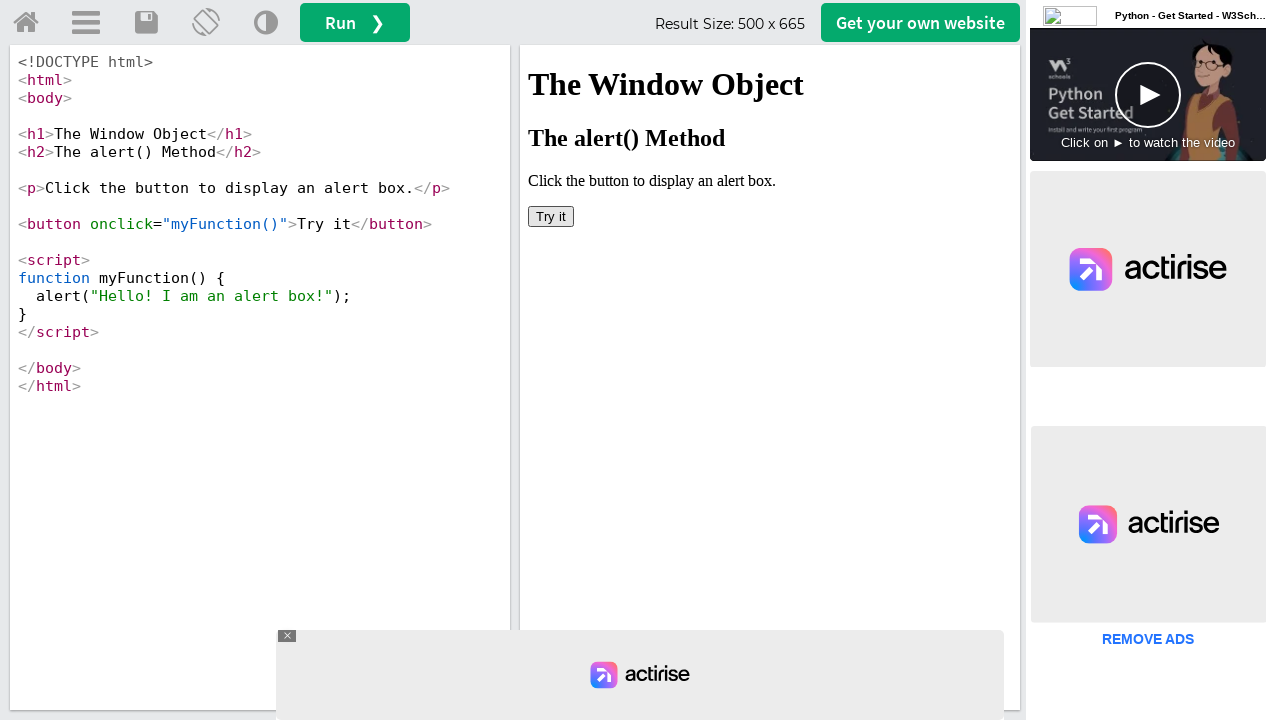

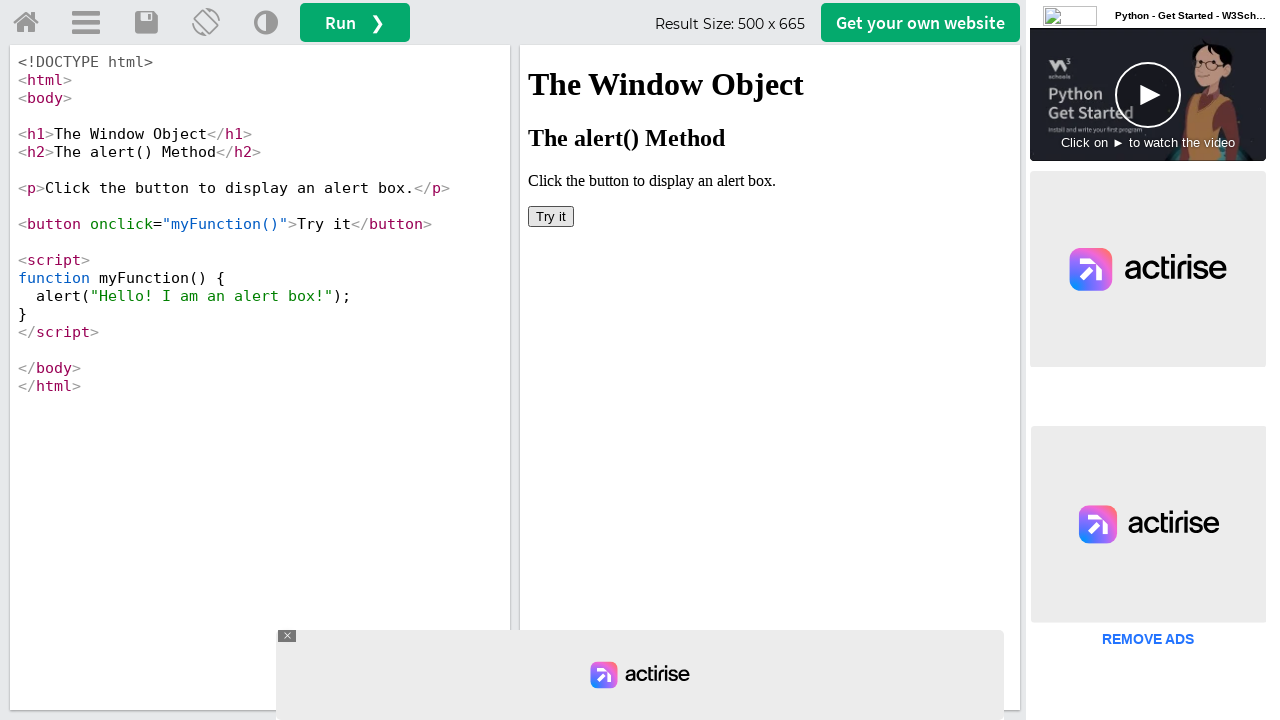